Tests handling of various JavaScript alert types including simple alerts, timed alerts, confirmation dialogs, and prompt dialogs on the DemoQA alerts page.

Starting URL: https://demoqa.com/alerts

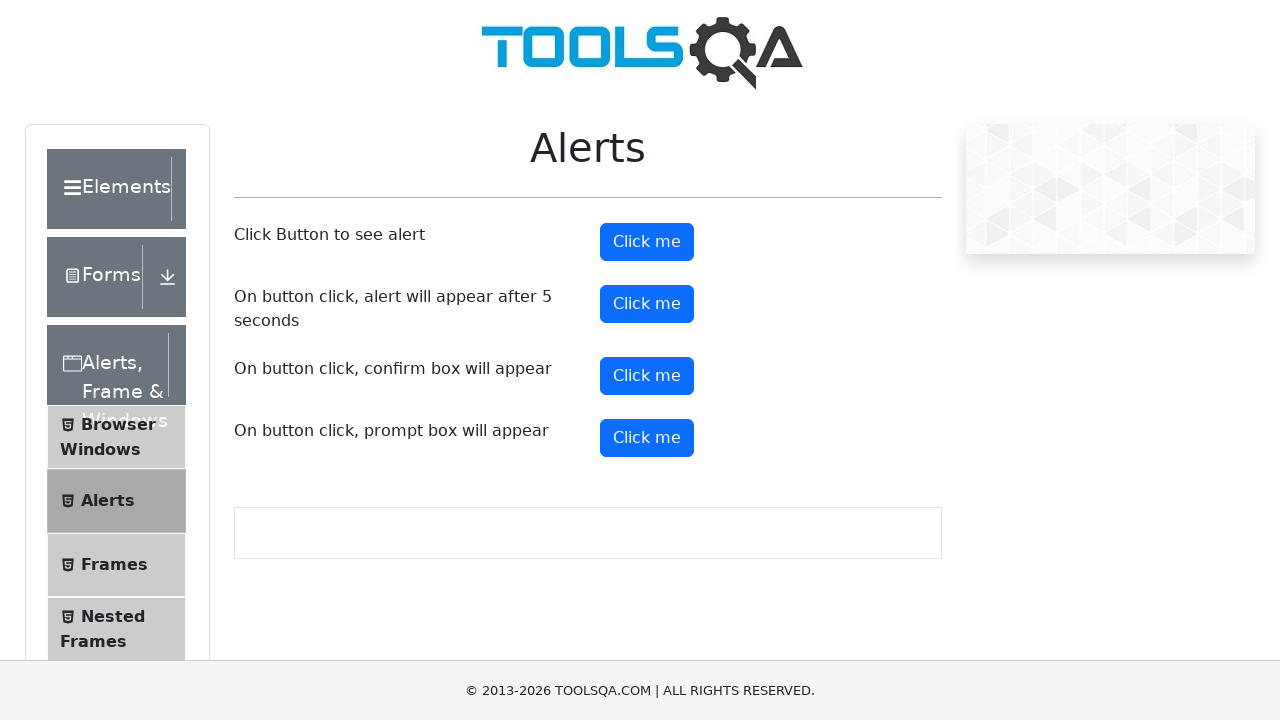

Clicked simple alert button at (647, 242) on #alertButton
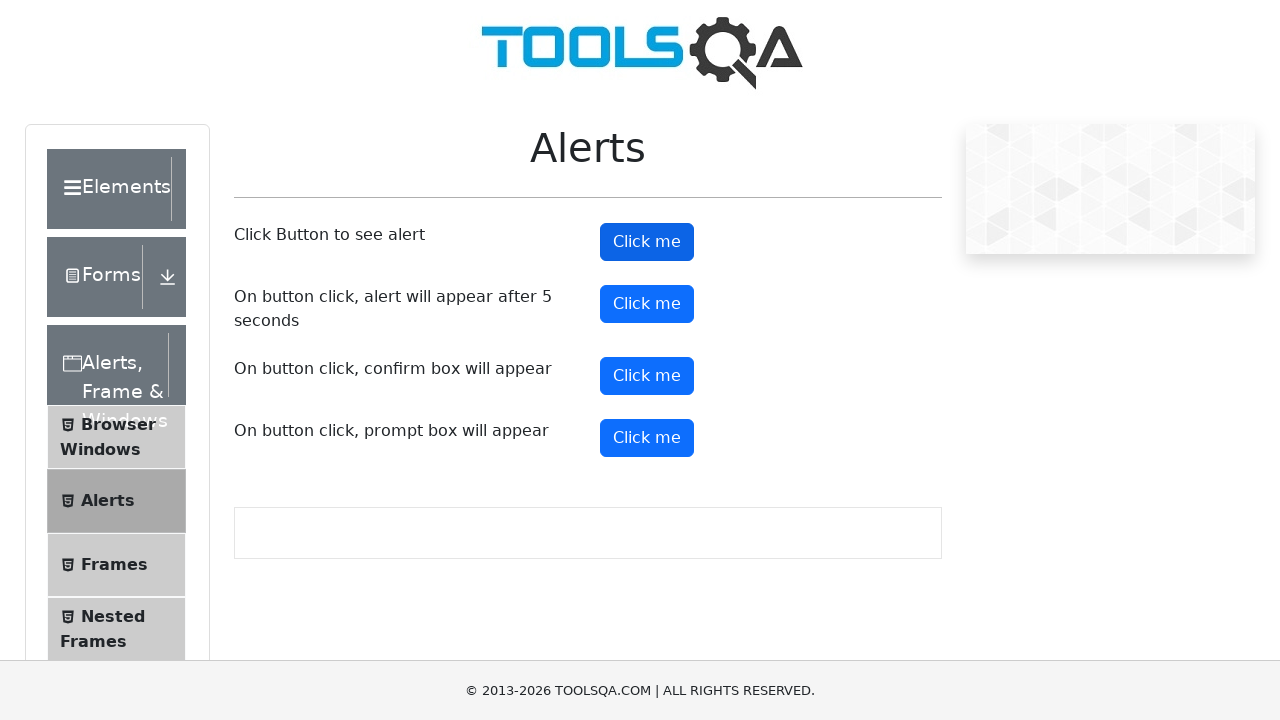

Set up handler to accept simple alert
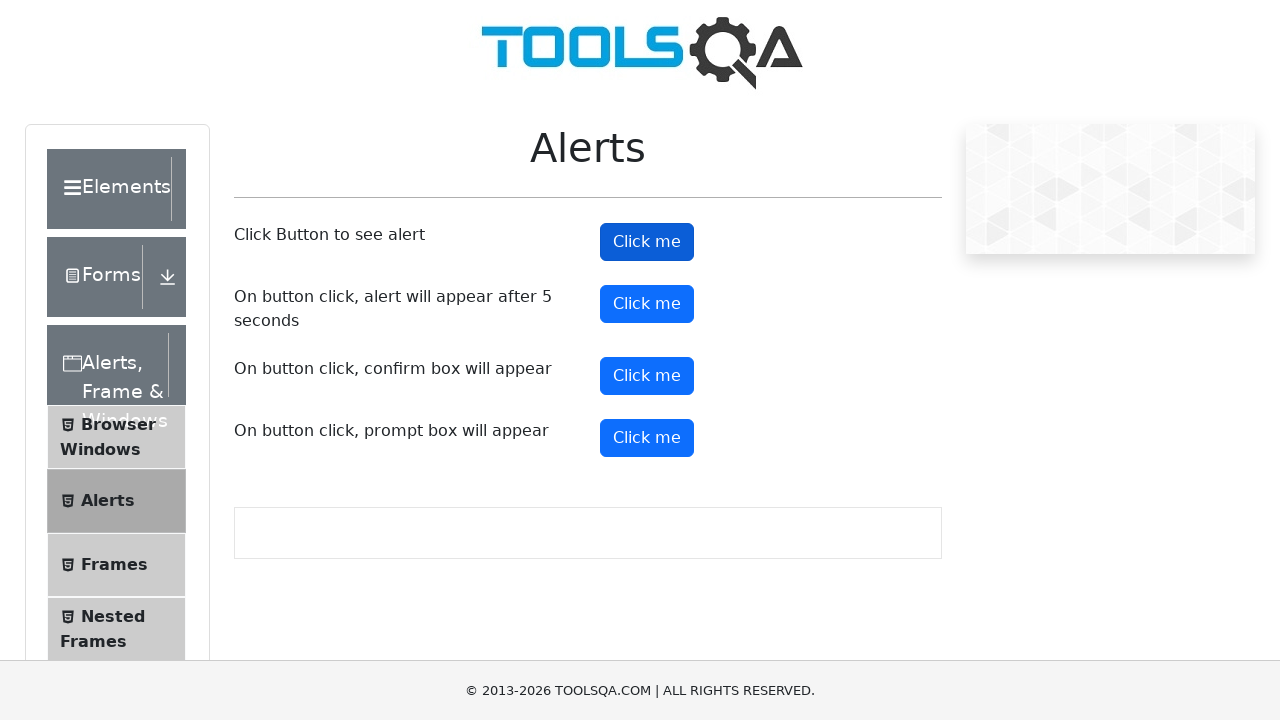

Waited 1 second after simple alert handling
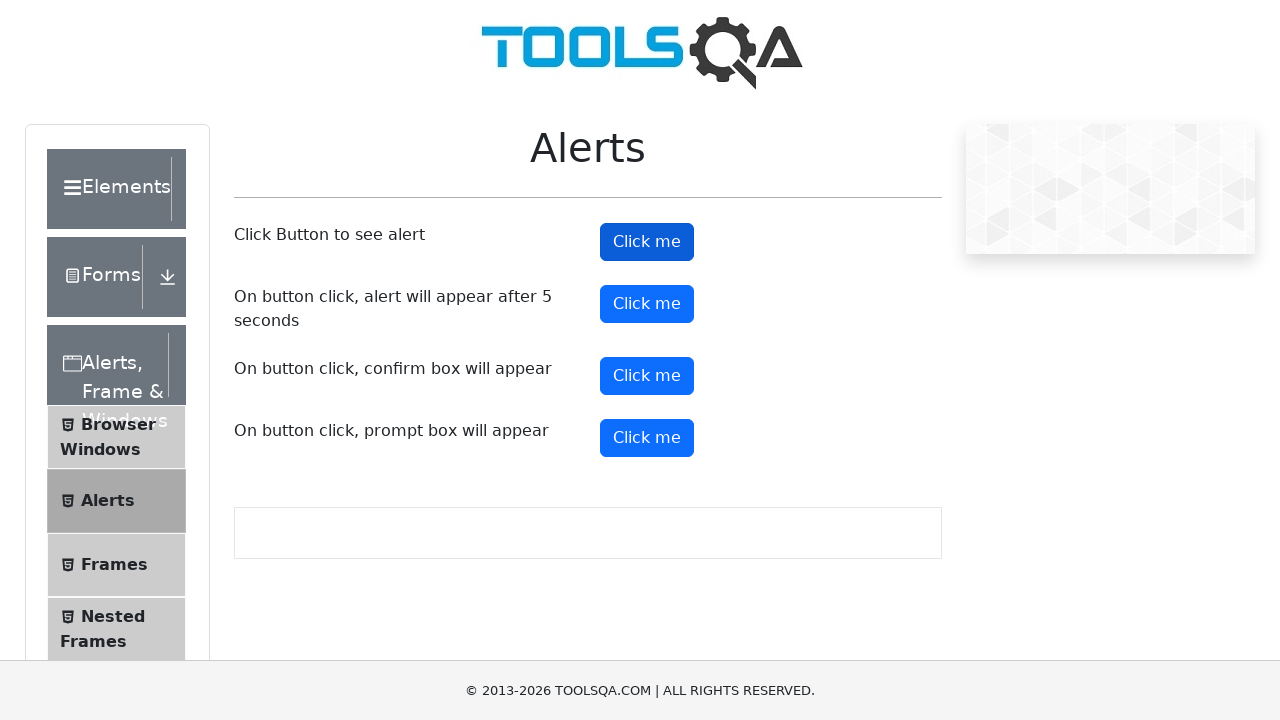

Clicked timed alert button at (647, 304) on #timerAlertButton
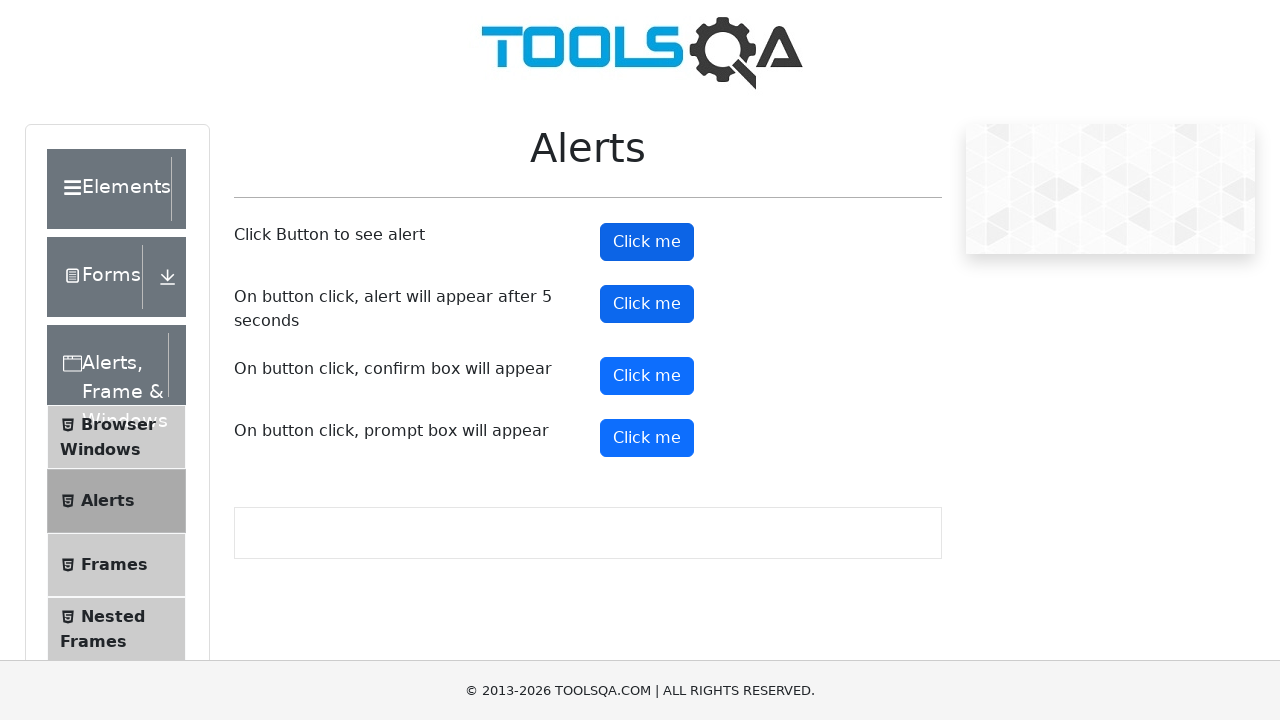

Set up handler to accept timed alert
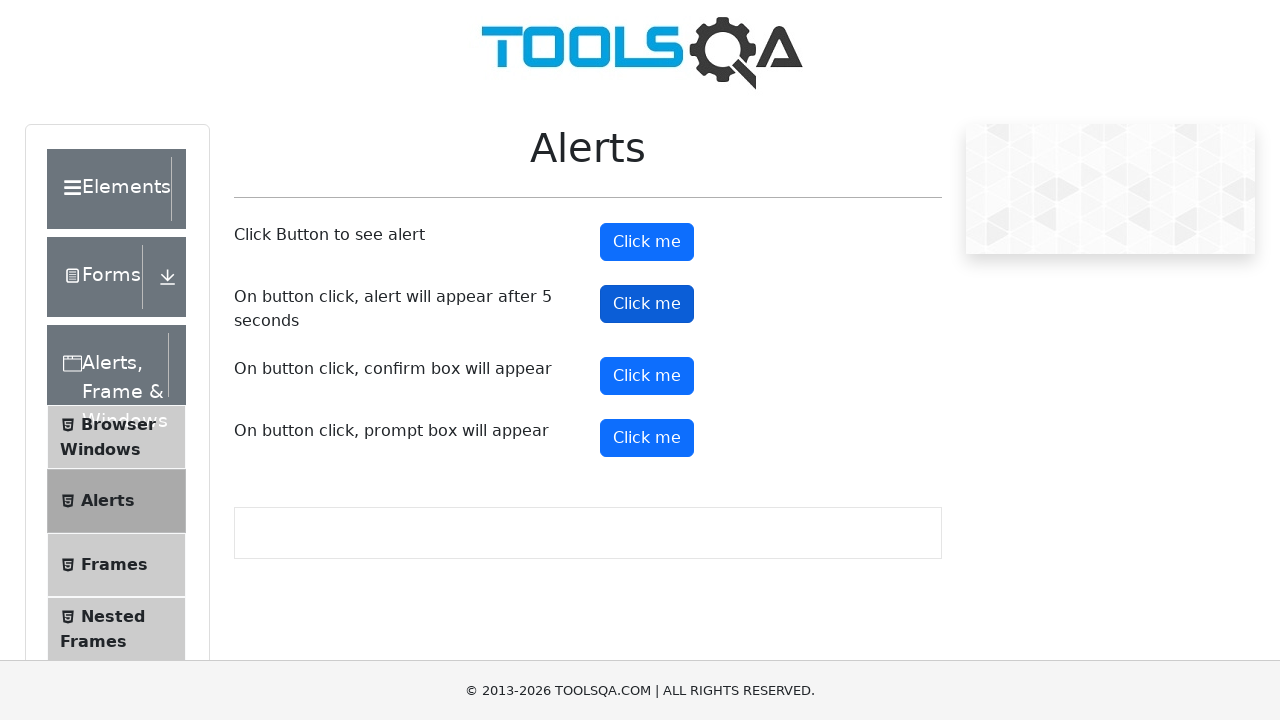

Waited 6 seconds for timed alert to appear and be handled
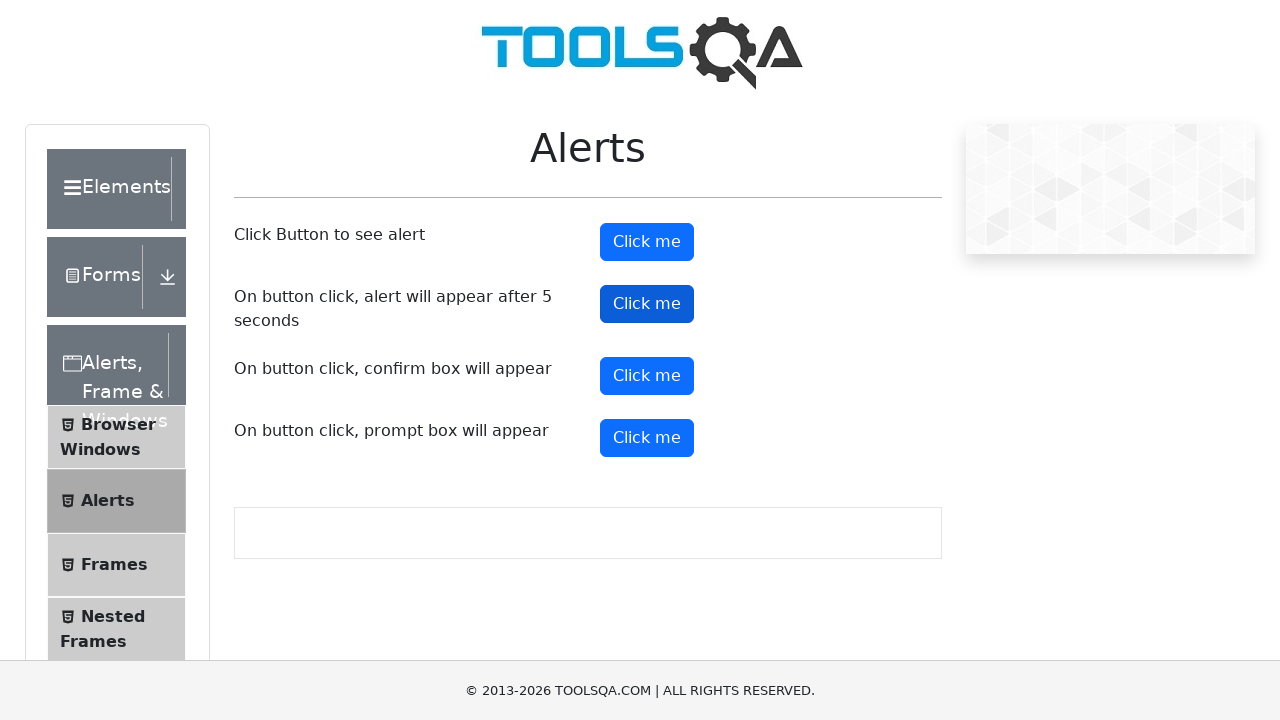

Clicked confirm alert button at (647, 376) on #confirmButton
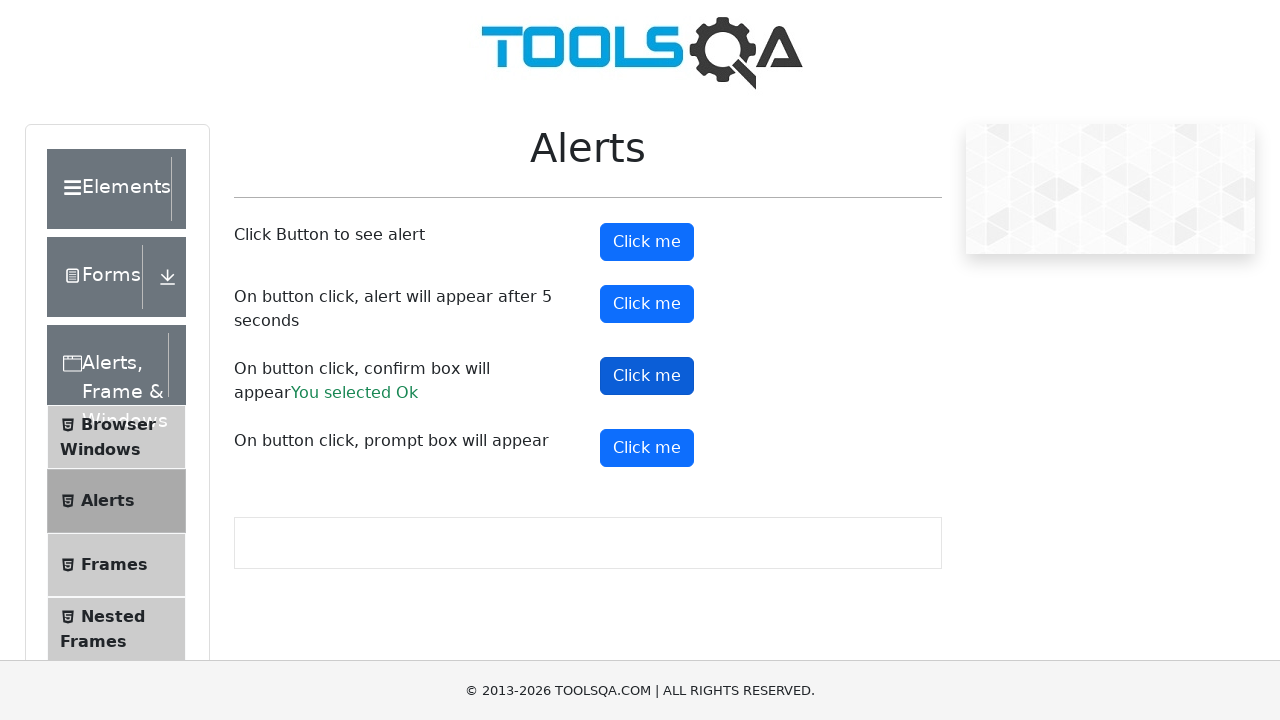

Set up handler to accept confirm alert
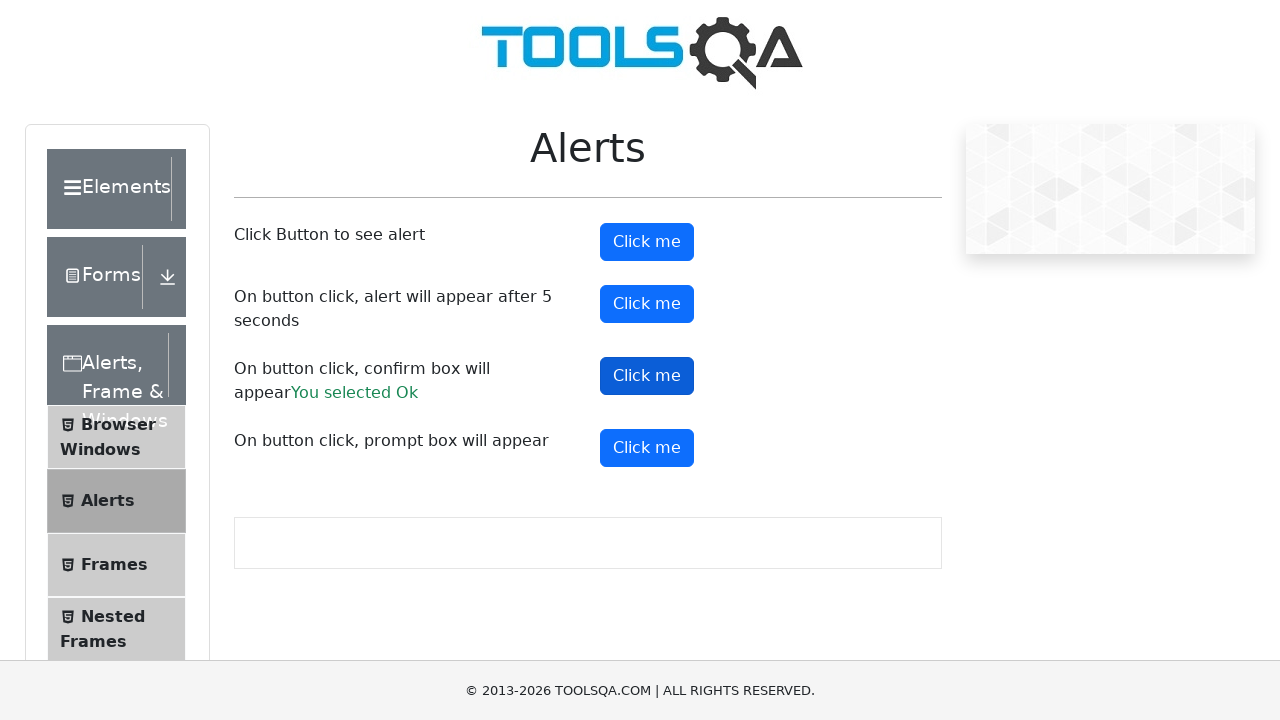

Waited 1 second after confirm alert handling
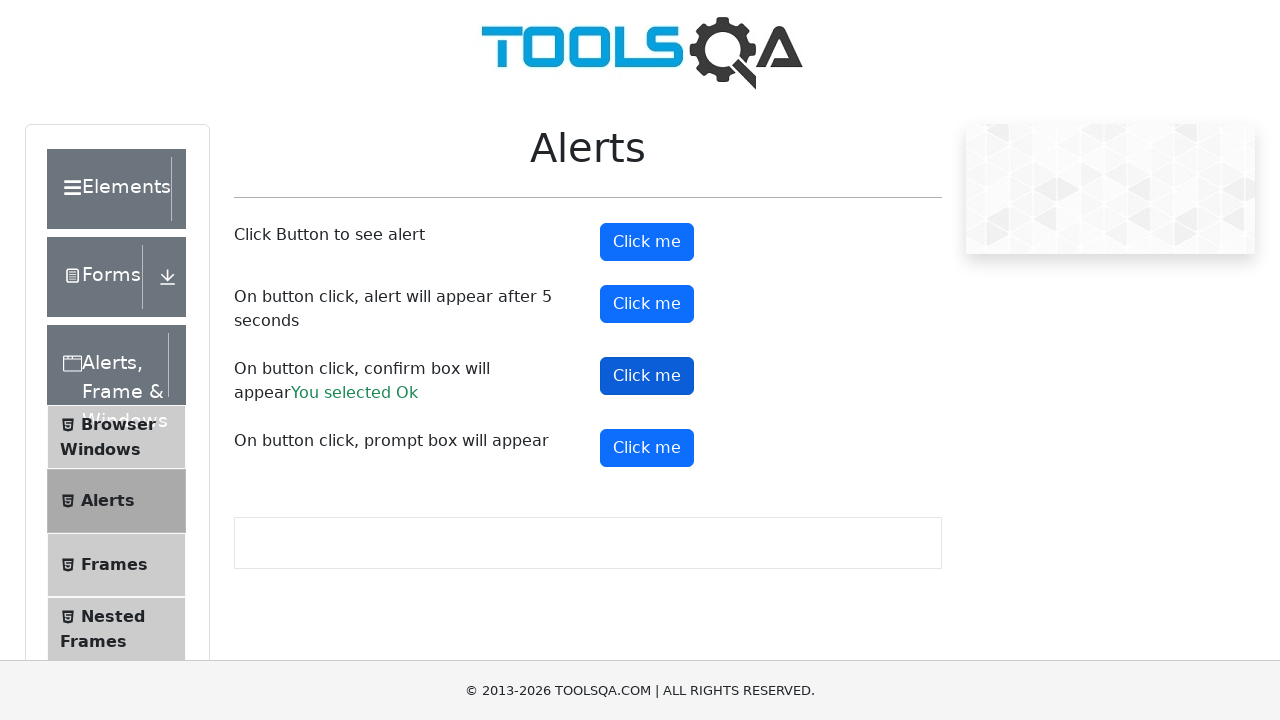

Clicked prompt alert button at (647, 448) on #promtButton
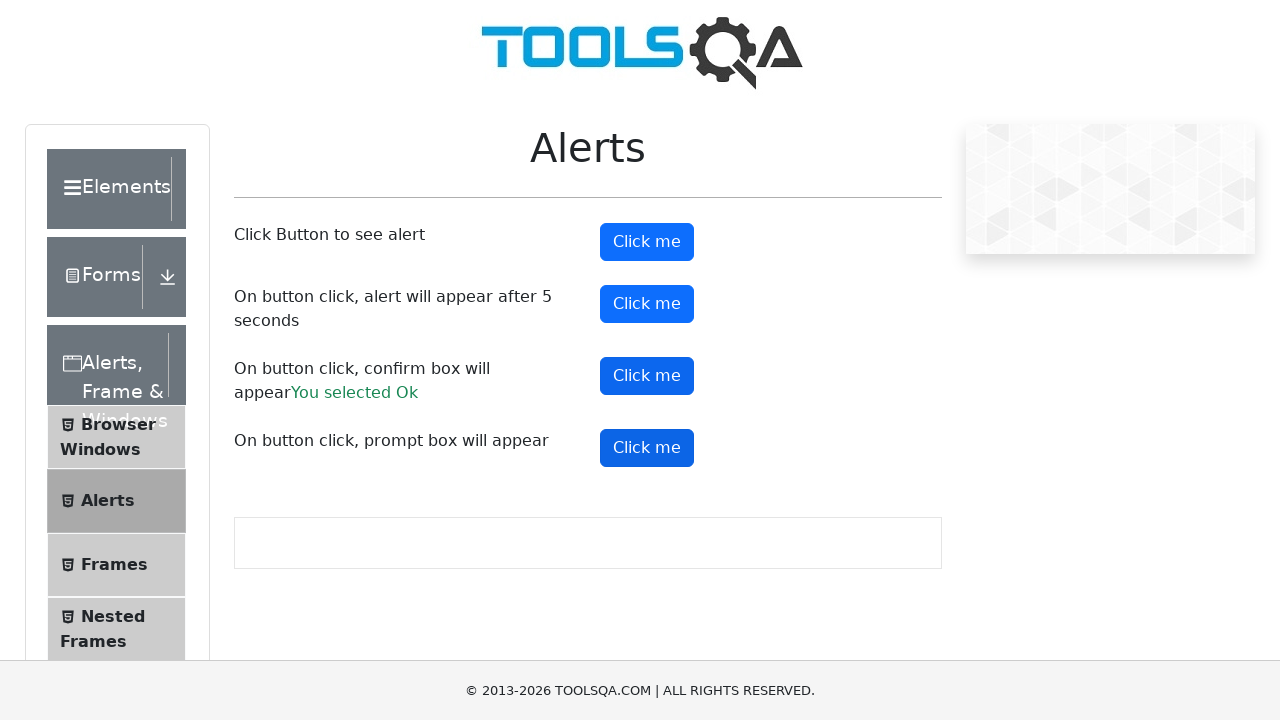

Set up handler to accept prompt alert with text 'Hello World'
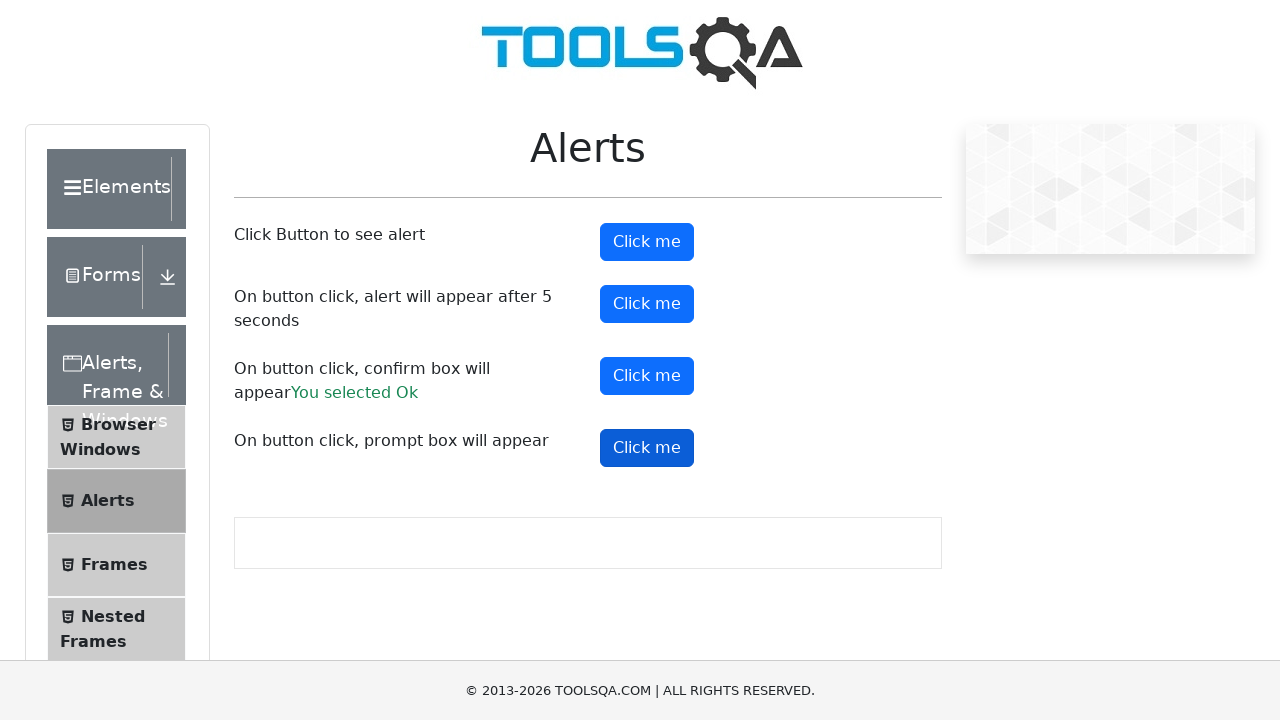

Waited 1 second after prompt alert handling
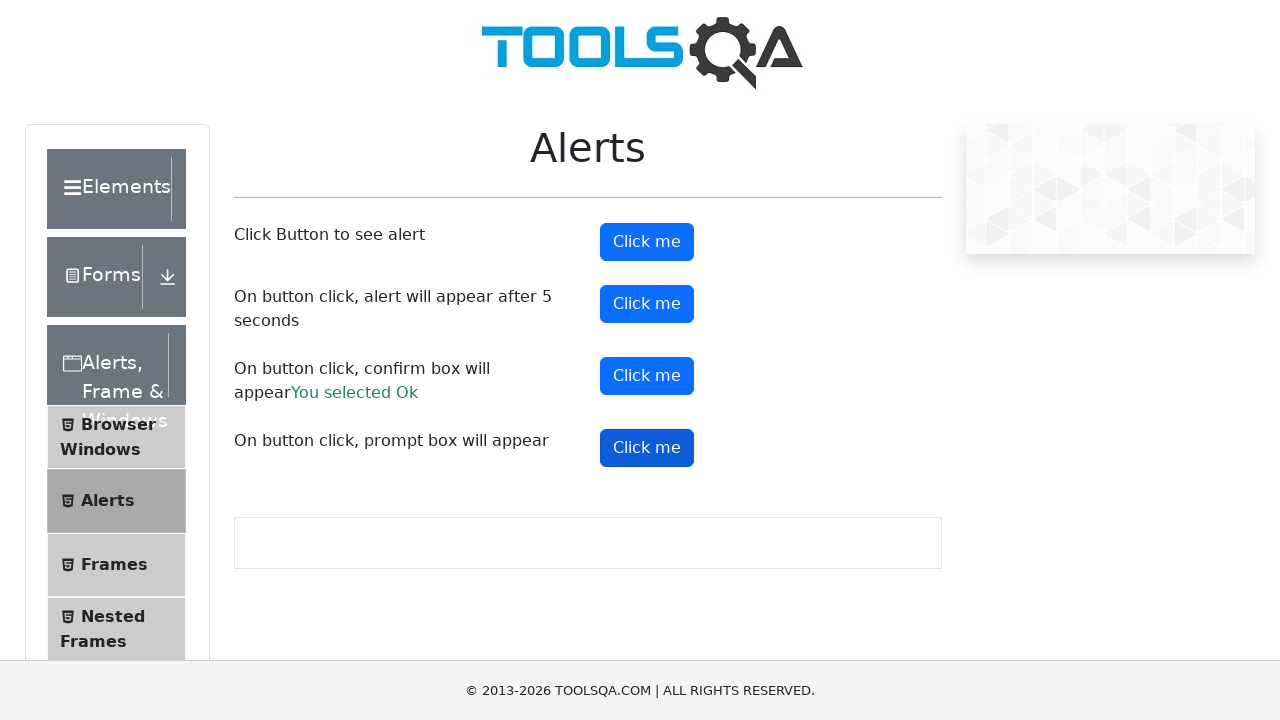

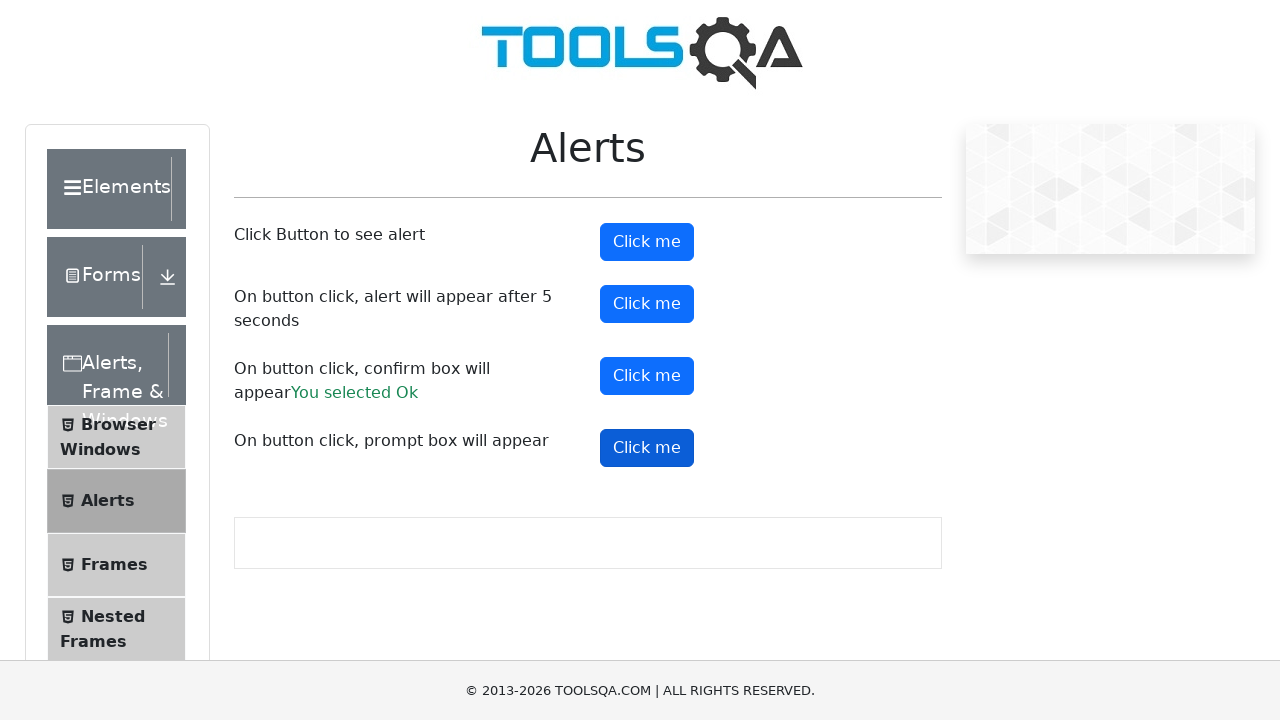